Tests window/tab handling by clicking a link that opens a new window, switching to the child window to extract text, then switching back to the parent window and using that text to fill a form field.

Starting URL: https://rahulshettyacademy.com/loginpagePractise/

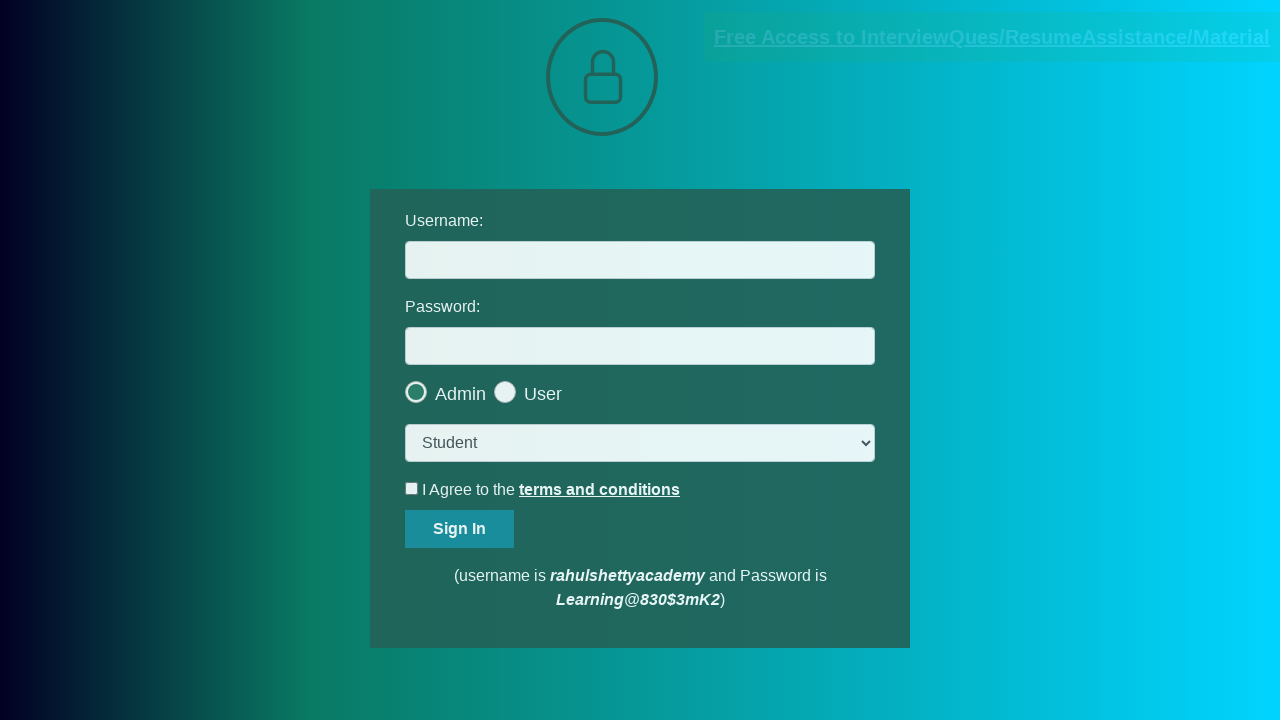

Clicked blinking text link to open new window at (992, 37) on .blinkingText
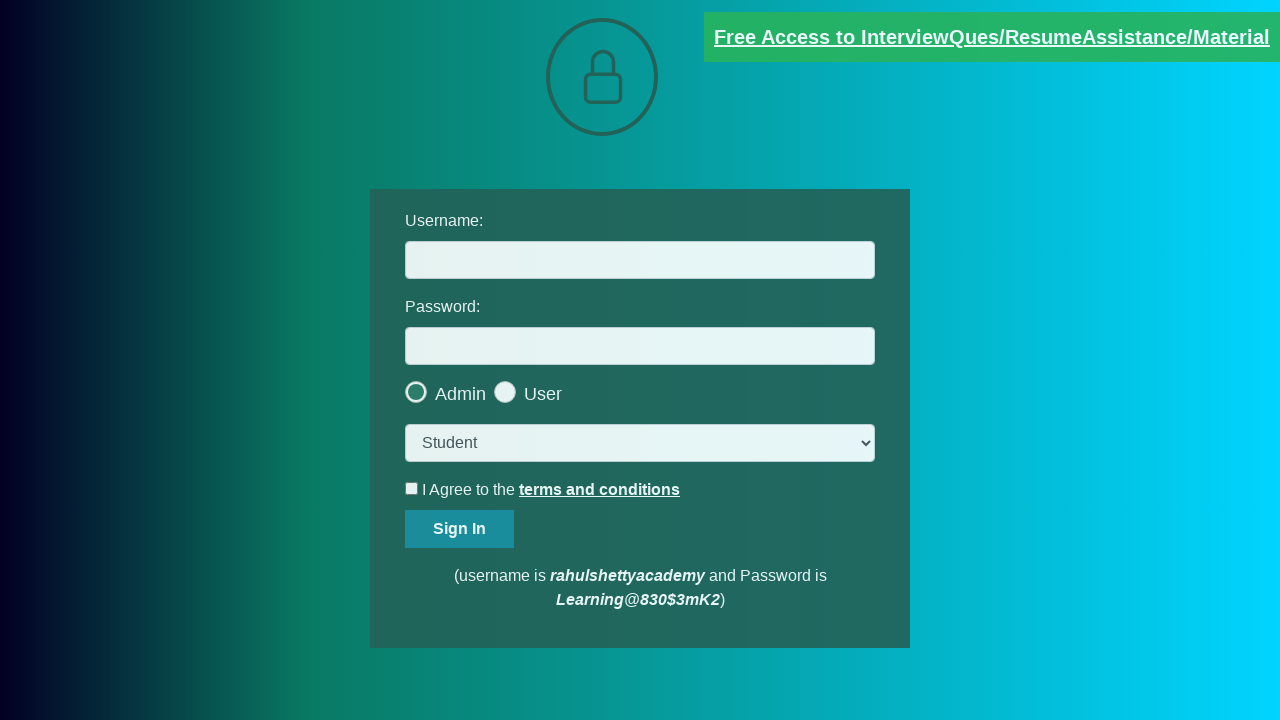

Captured child window reference
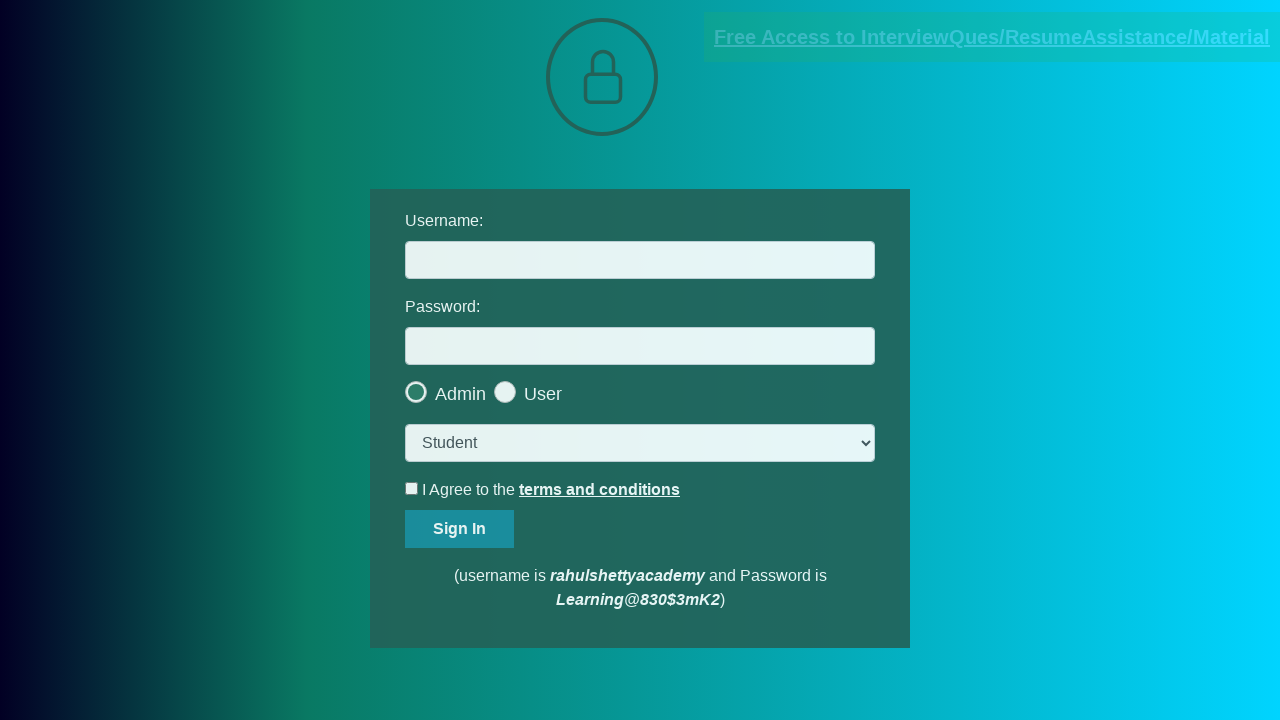

Child window loaded and heading selector appeared
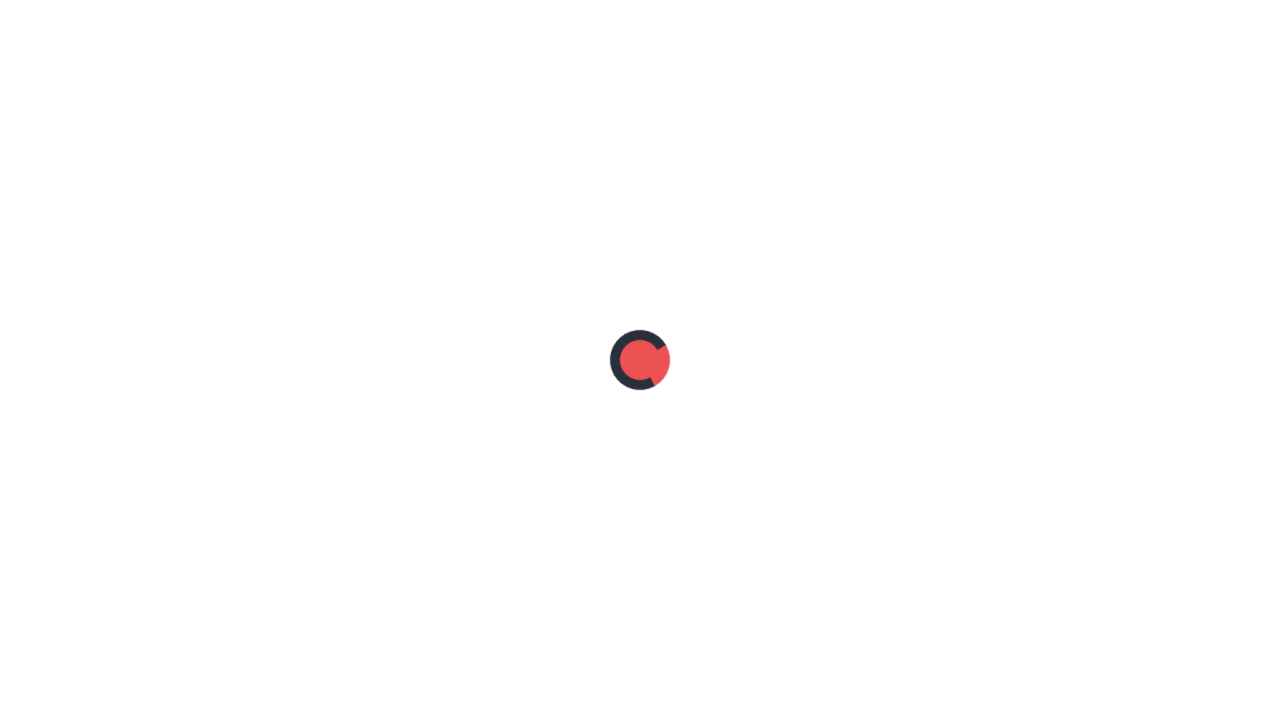

Extracted heading text from child window: 'mentor@rahulshettyacademy.com'
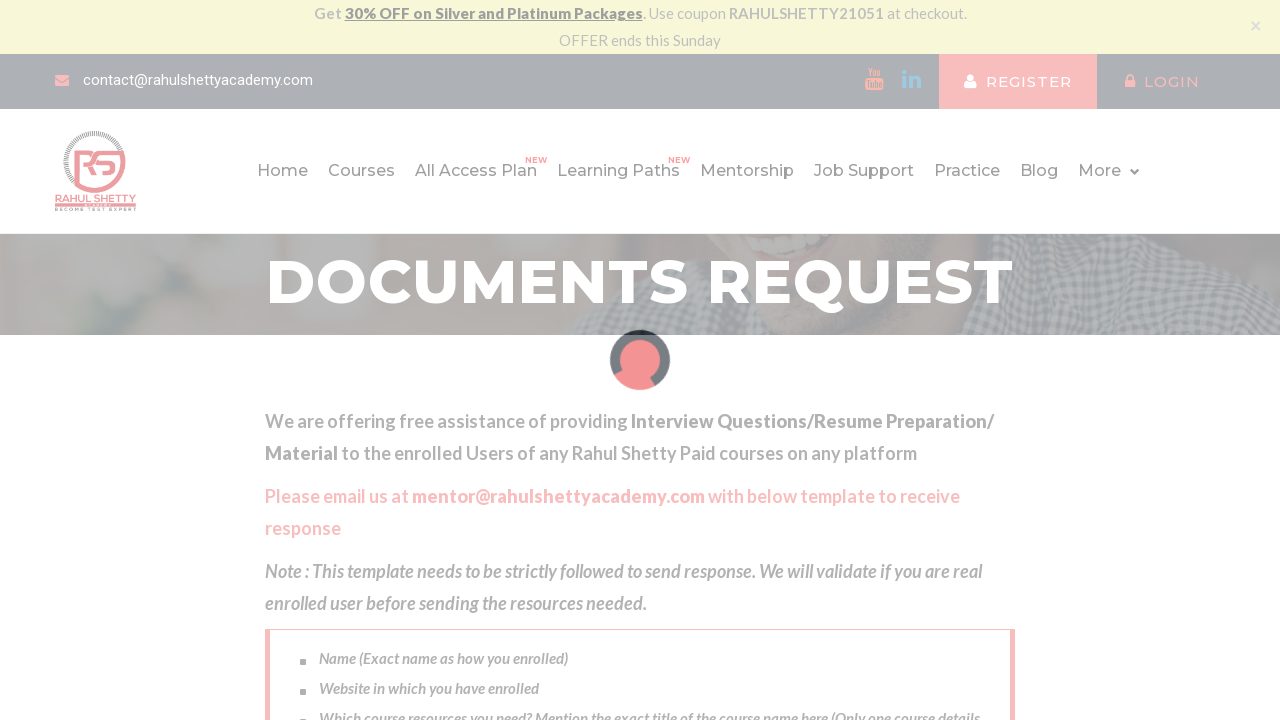

Closed child window
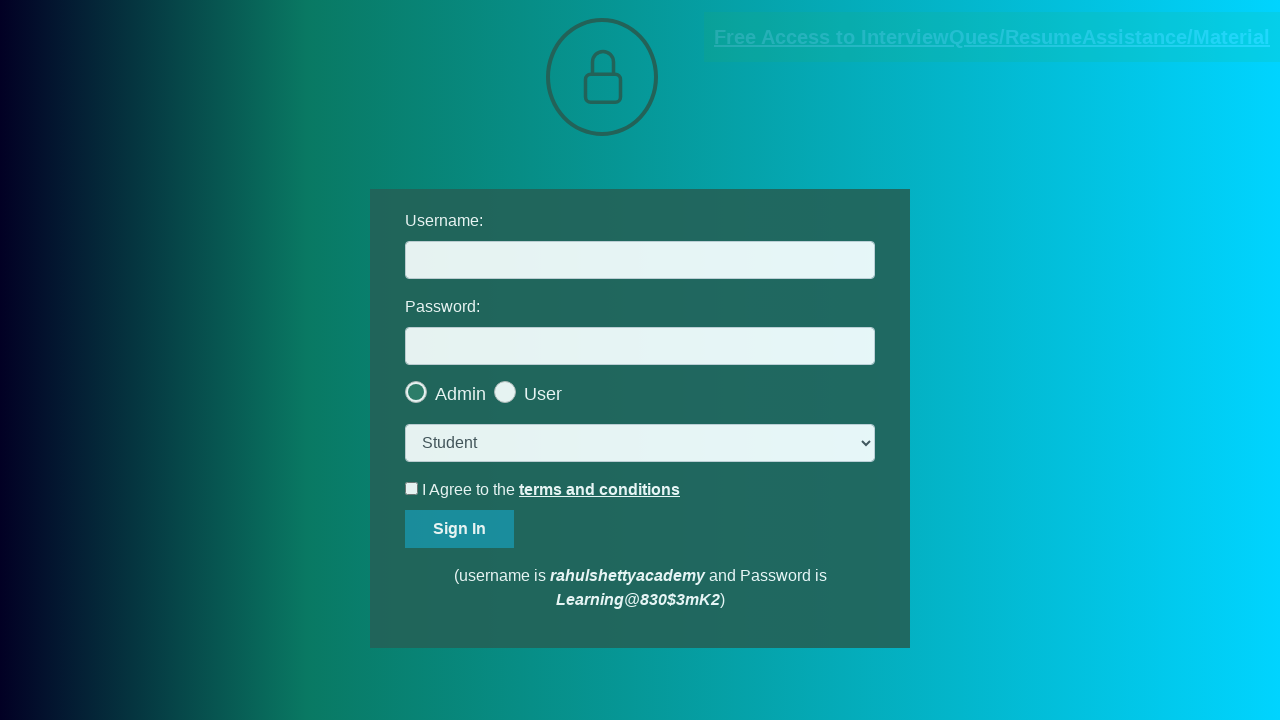

Filled username field with extracted text: 'mentor@rahulshettyacademy.com' on #username
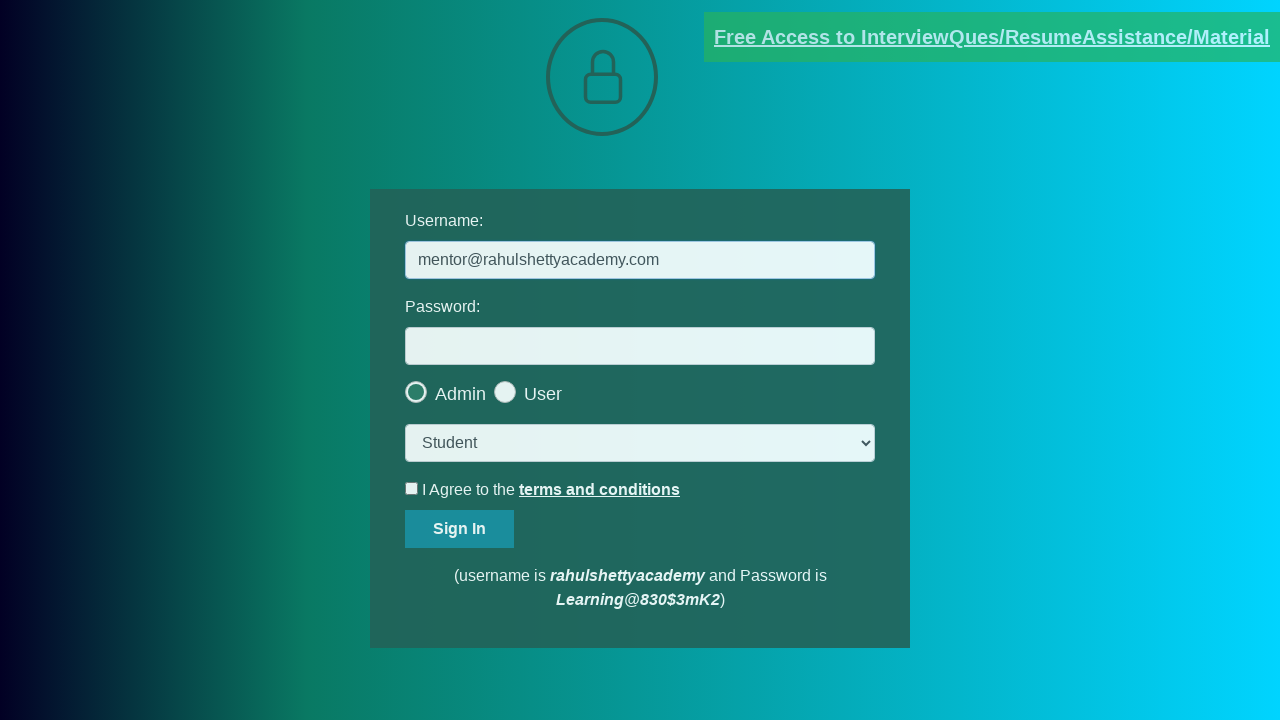

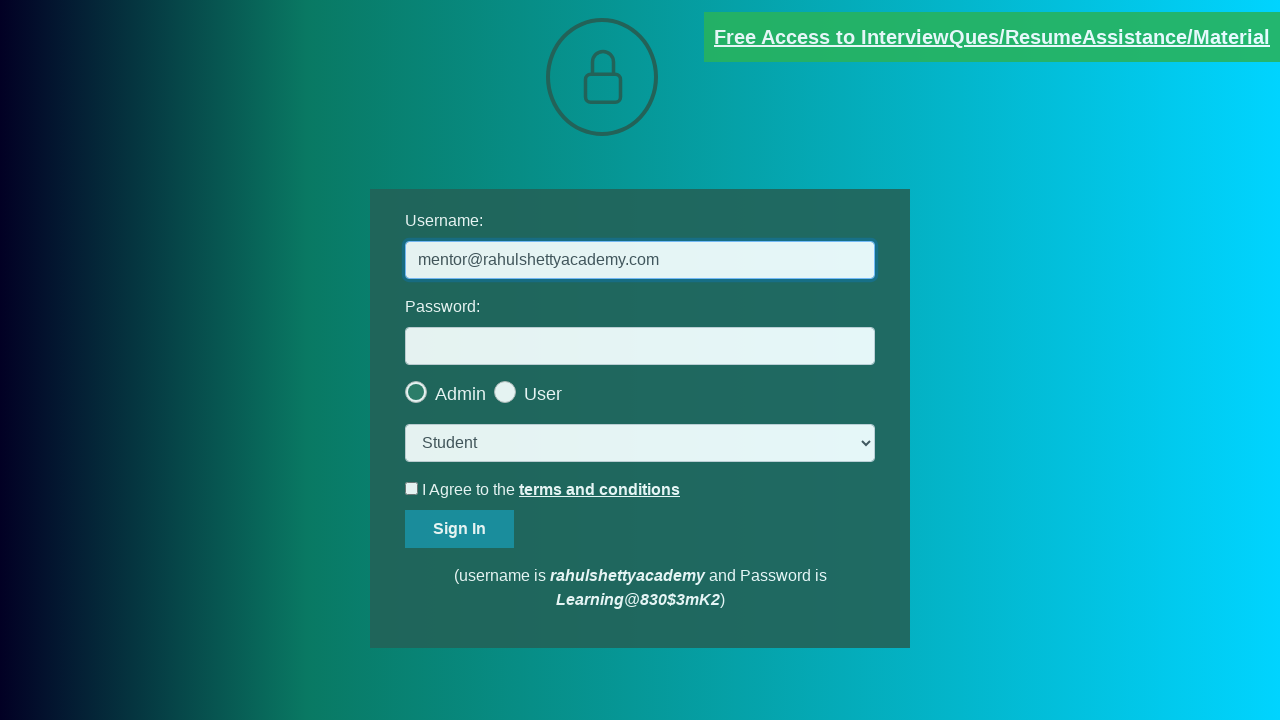